Tests drag and drop functionality by dragging an element from one location to another

Starting URL: https://selenium08.blogspot.com/2020/01/drag-drop.html

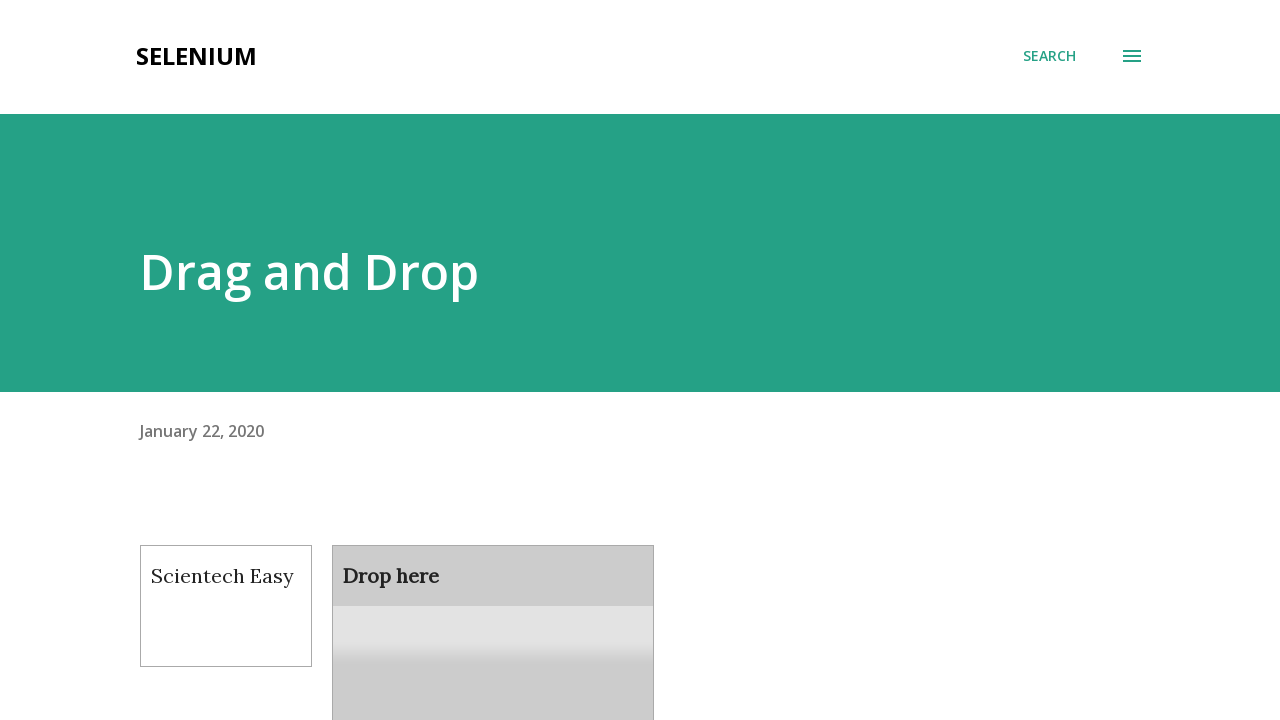

Located the draggable element
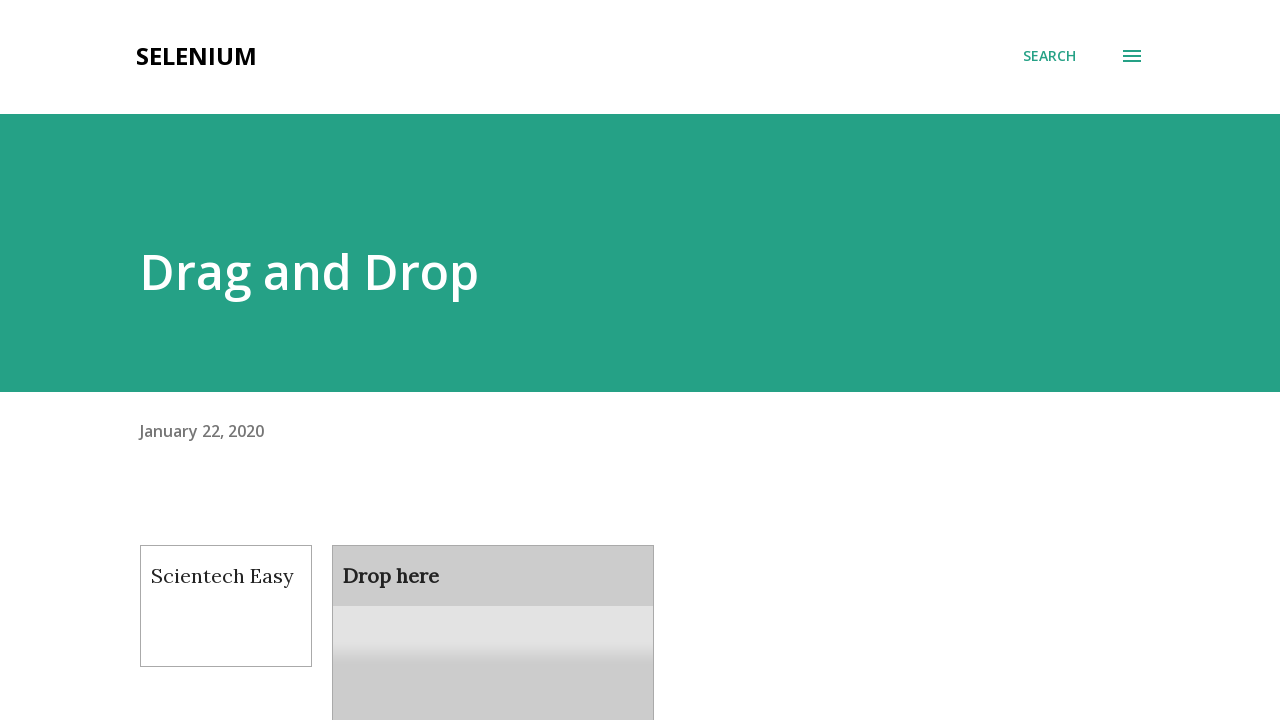

Located the droppable element
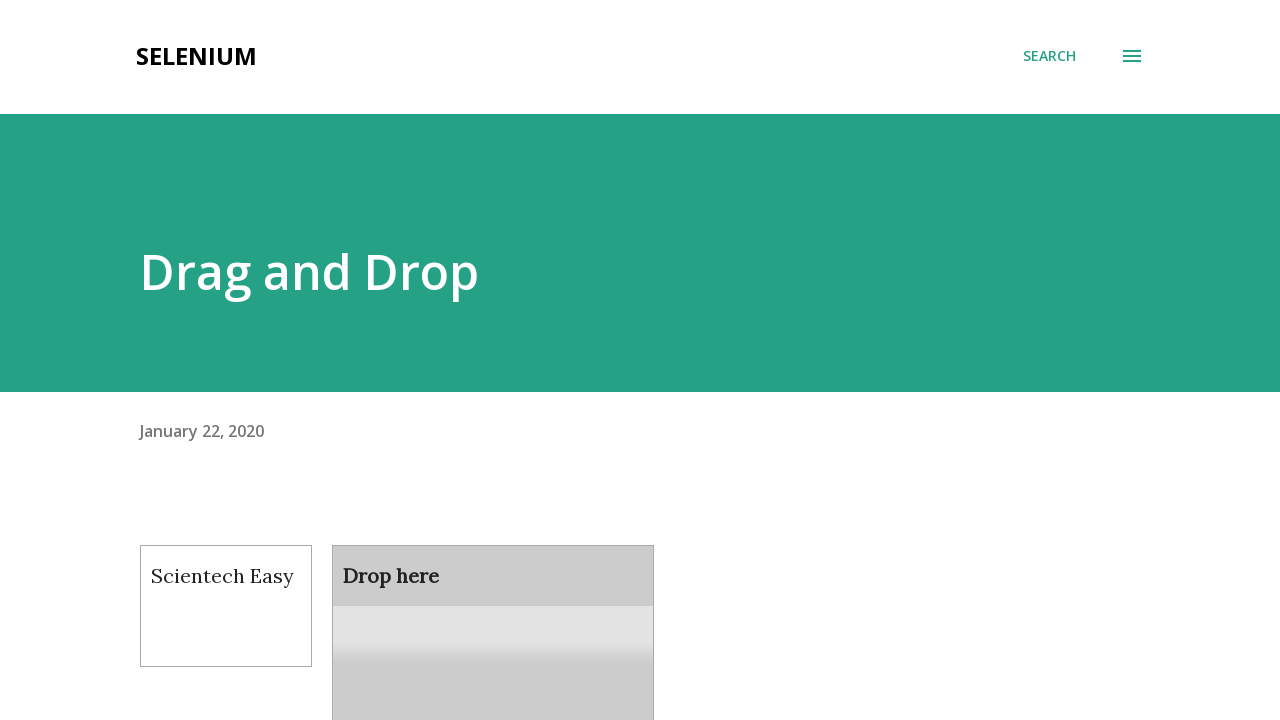

Dragged element from source to target location at (493, 609)
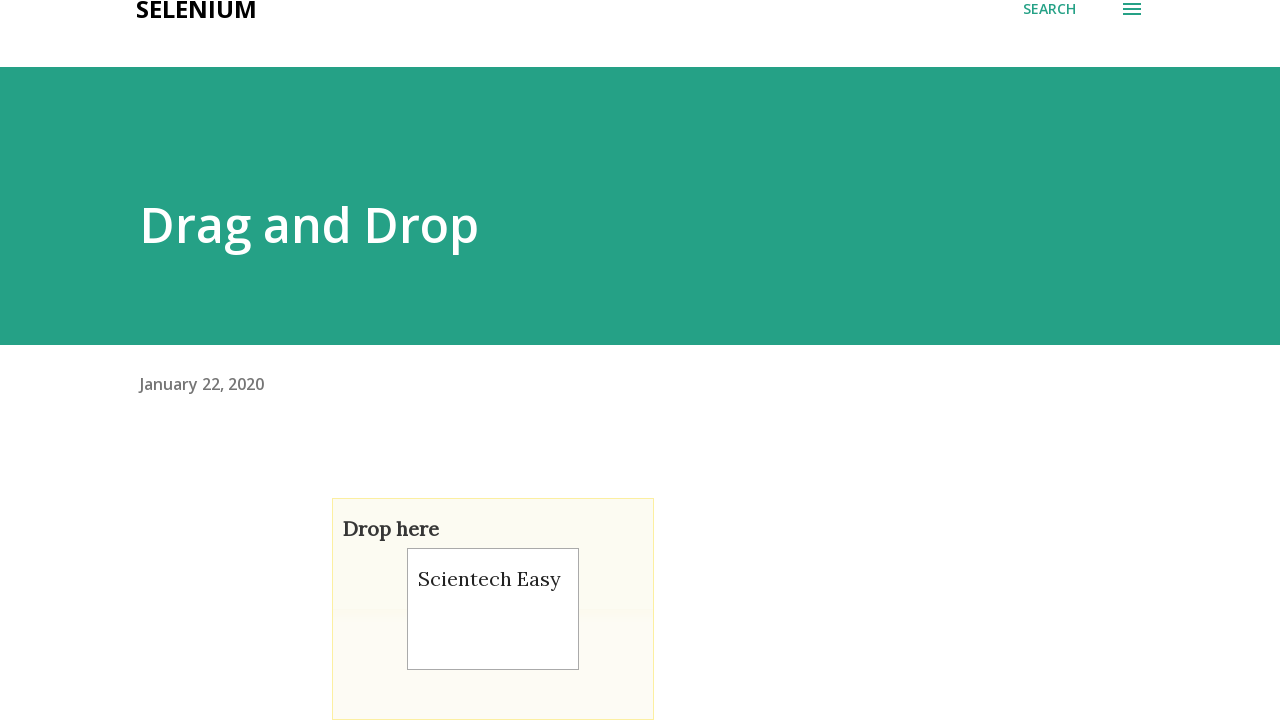

Waited 2 seconds for drag and drop action to complete
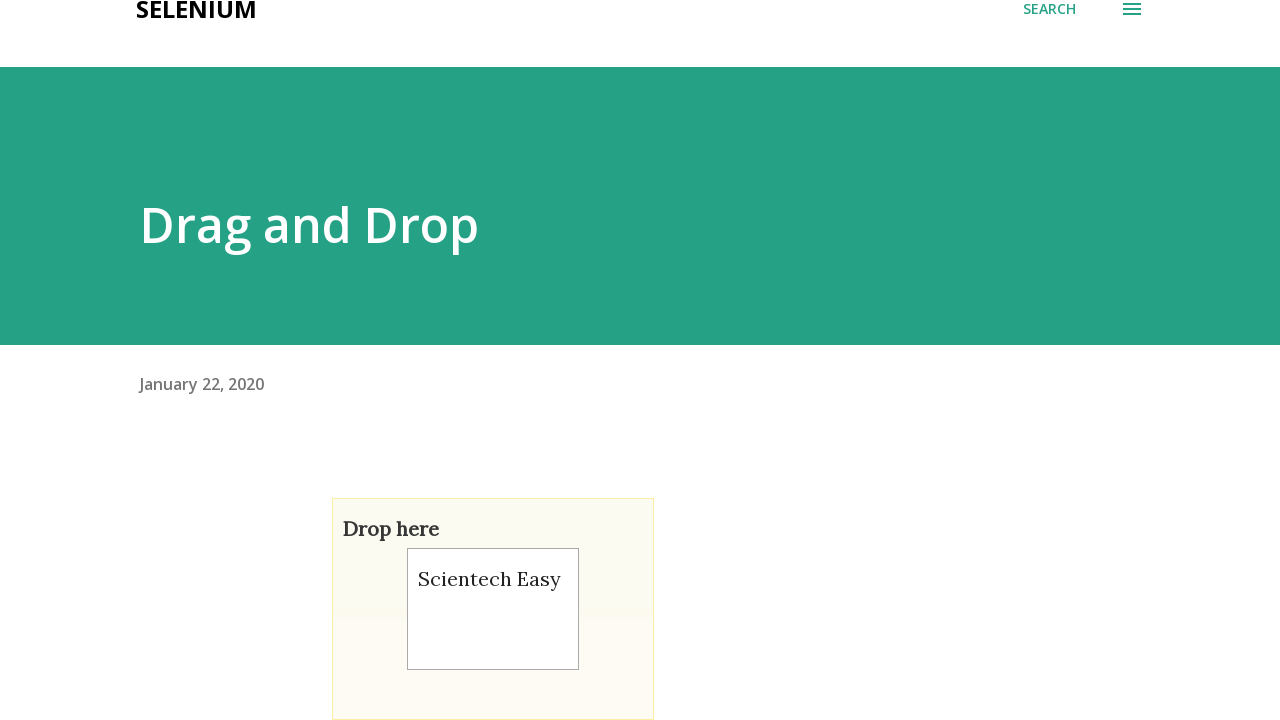

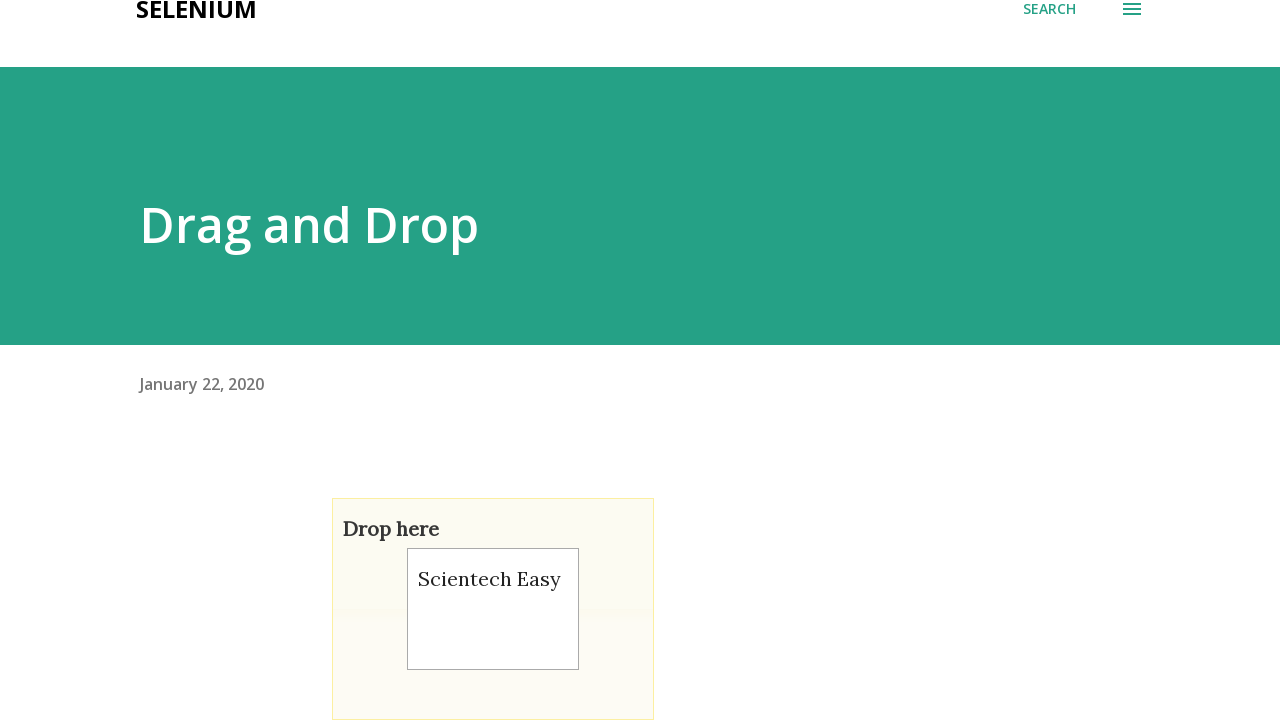